Tests the hotel listing functionality by clicking the hotel list button and verifying that hotels are displayed on the page

Starting URL: http://hotel-v3.progmasters.hu/

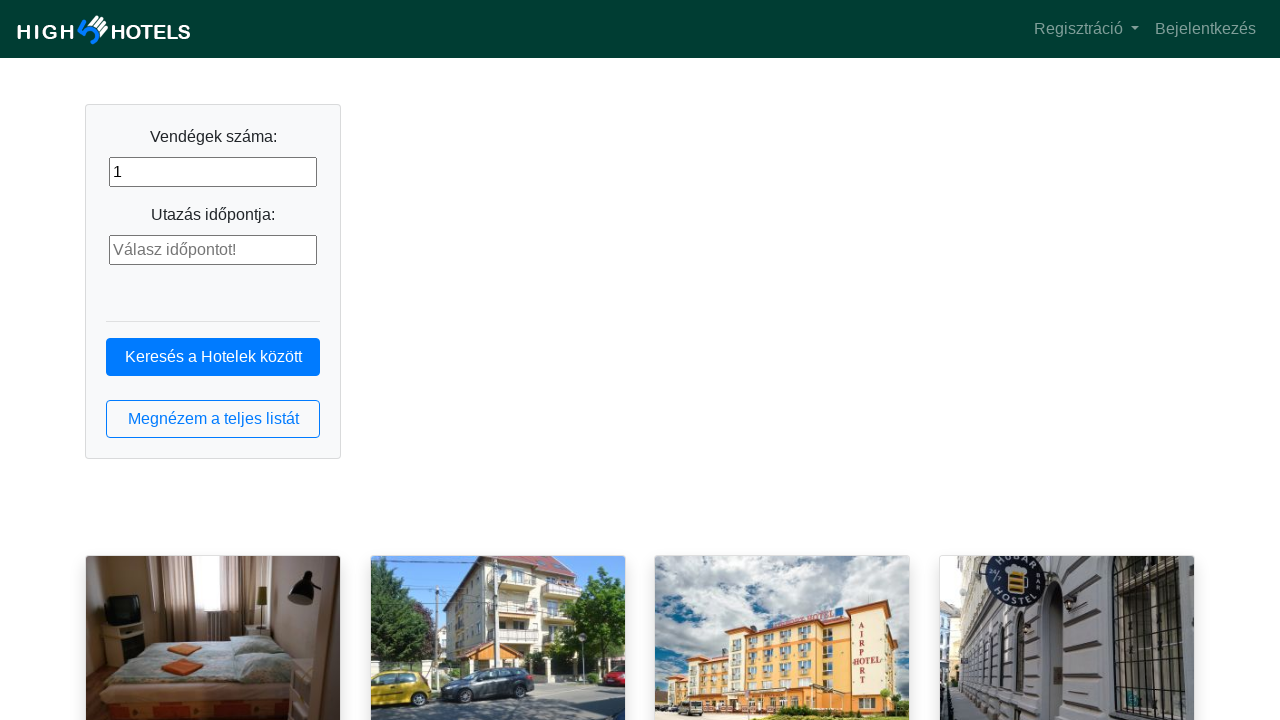

Clicked the hotel list button at (213, 419) on button.btn.btn-outline-primary.btn-block
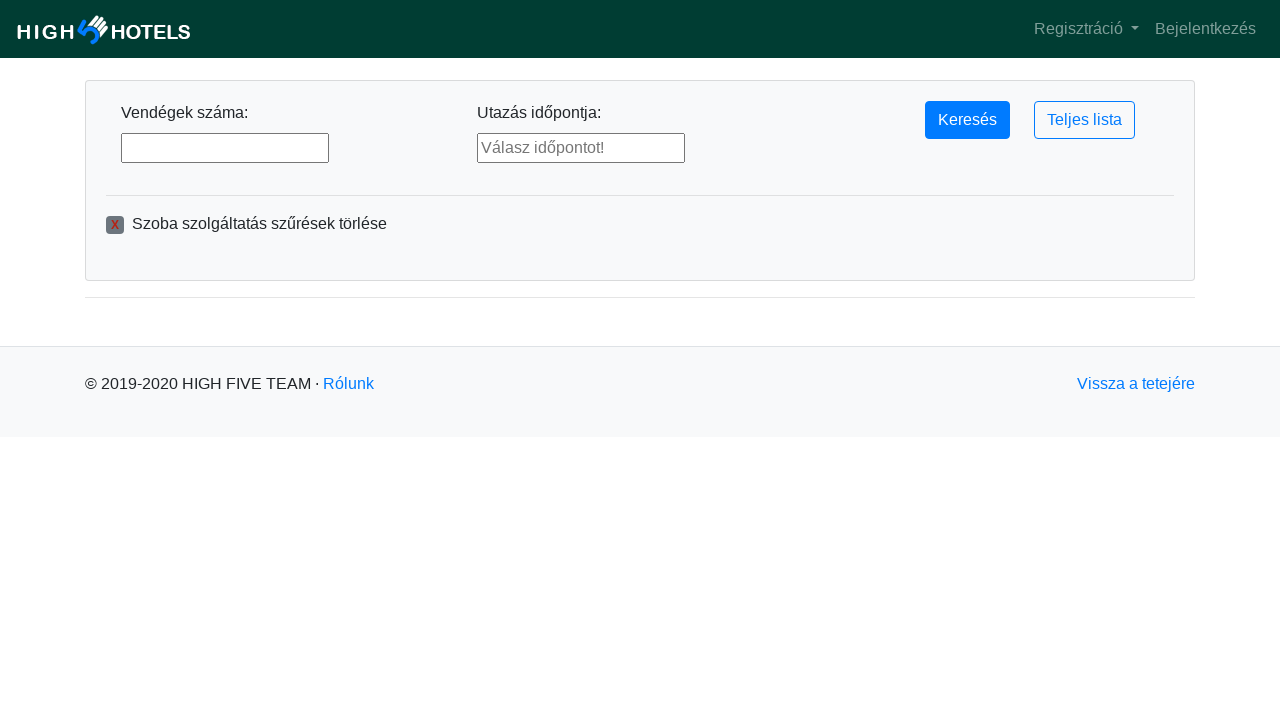

Hotel list loaded - hotel names are now visible
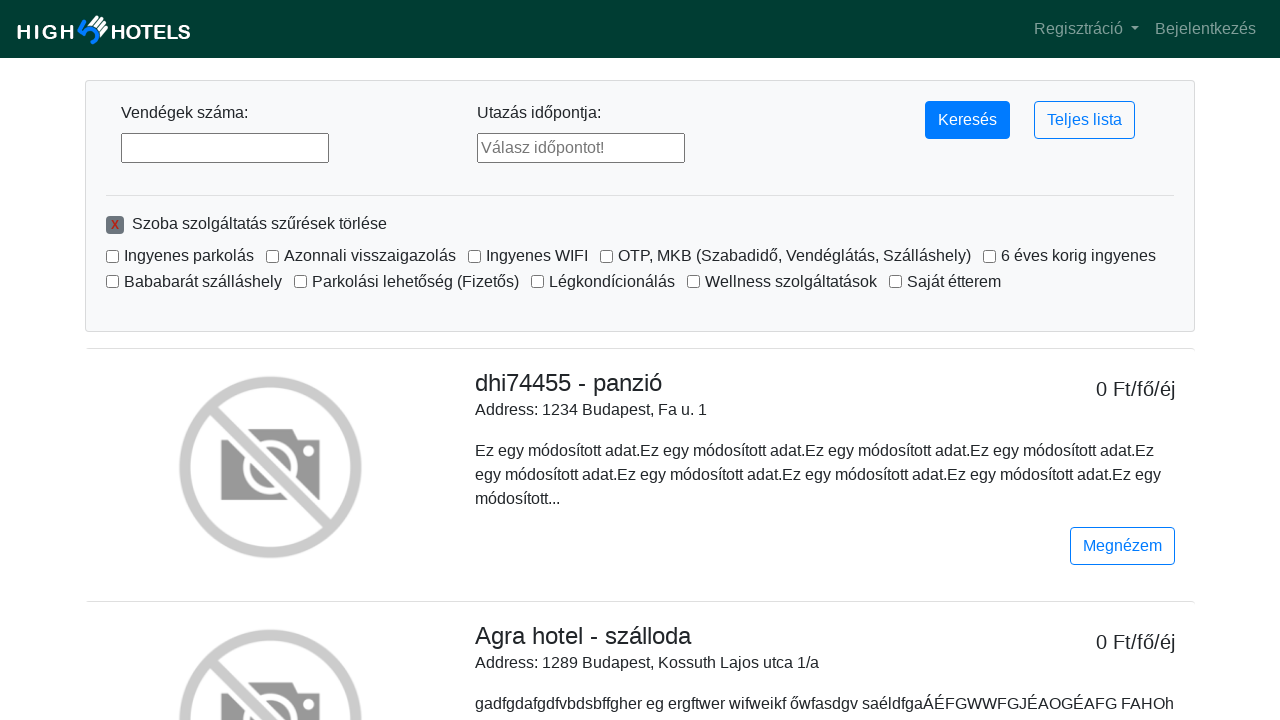

Verified that hotels are displayed on the page
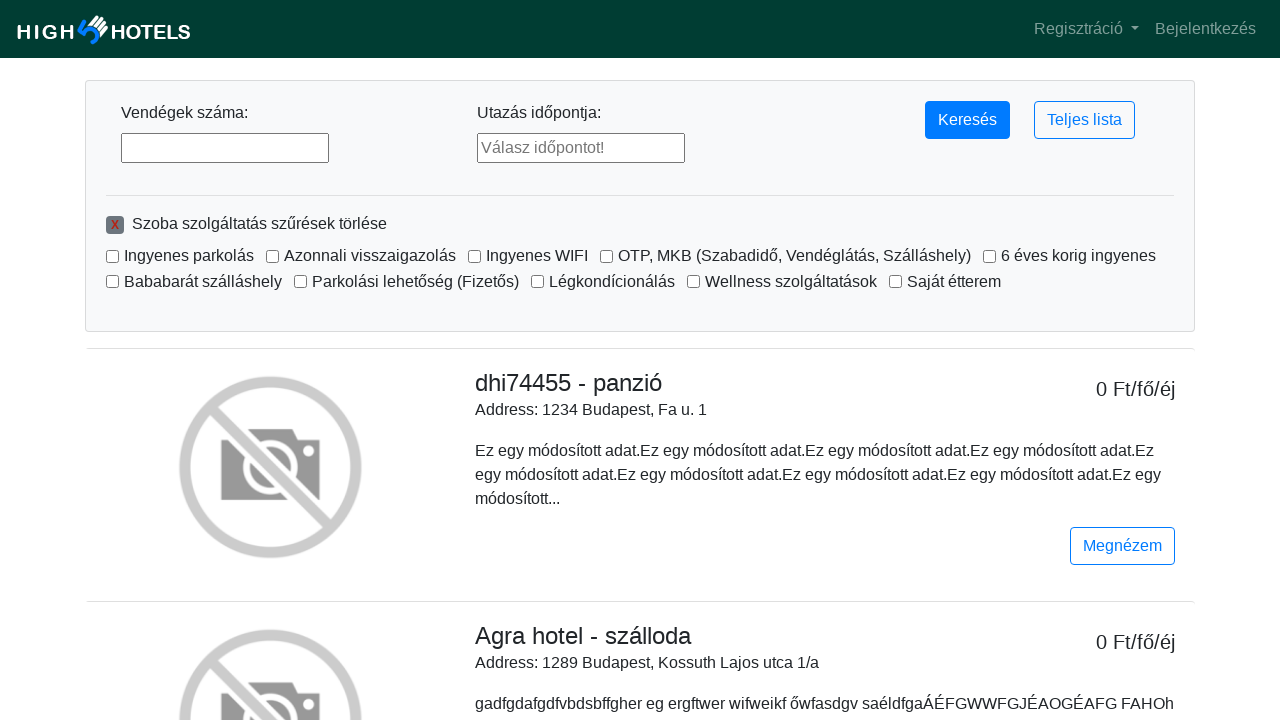

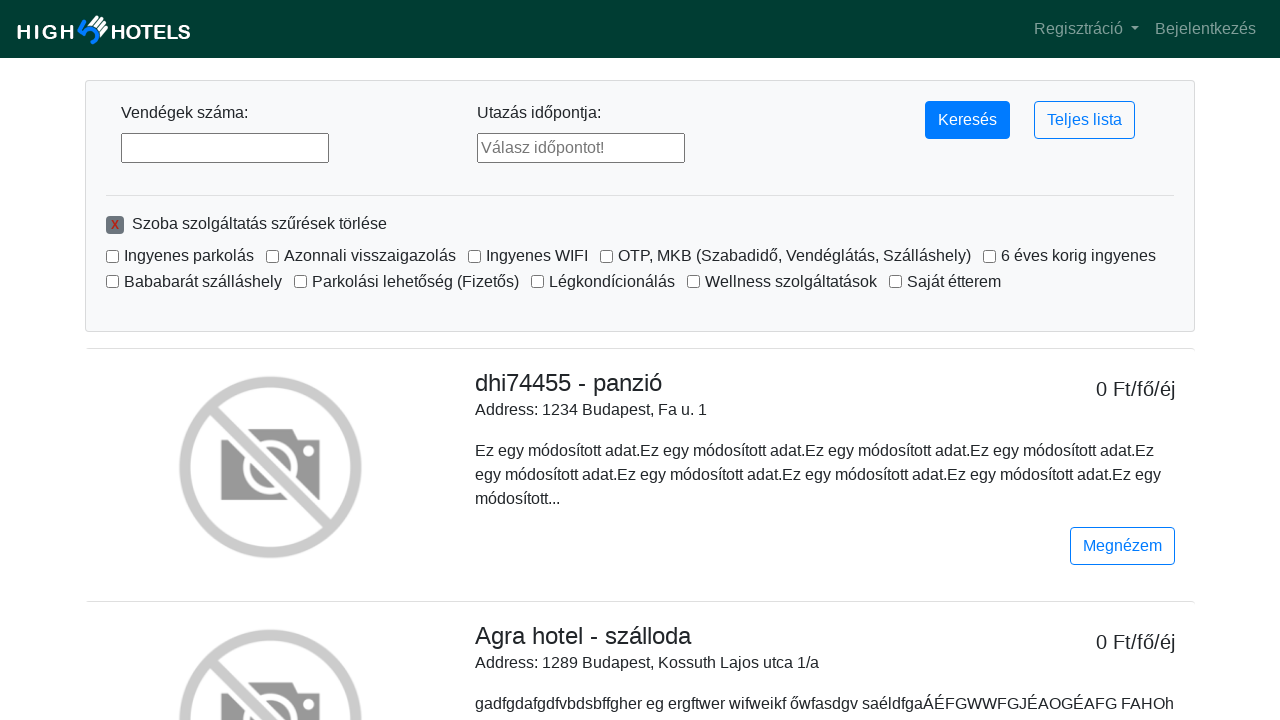